Tests dropdown menu functionality by locating year, month, and day dropdowns and selecting an option from the month dropdown by index

Starting URL: https://testcenter.techproeducation.com/index.php?page=dropdown

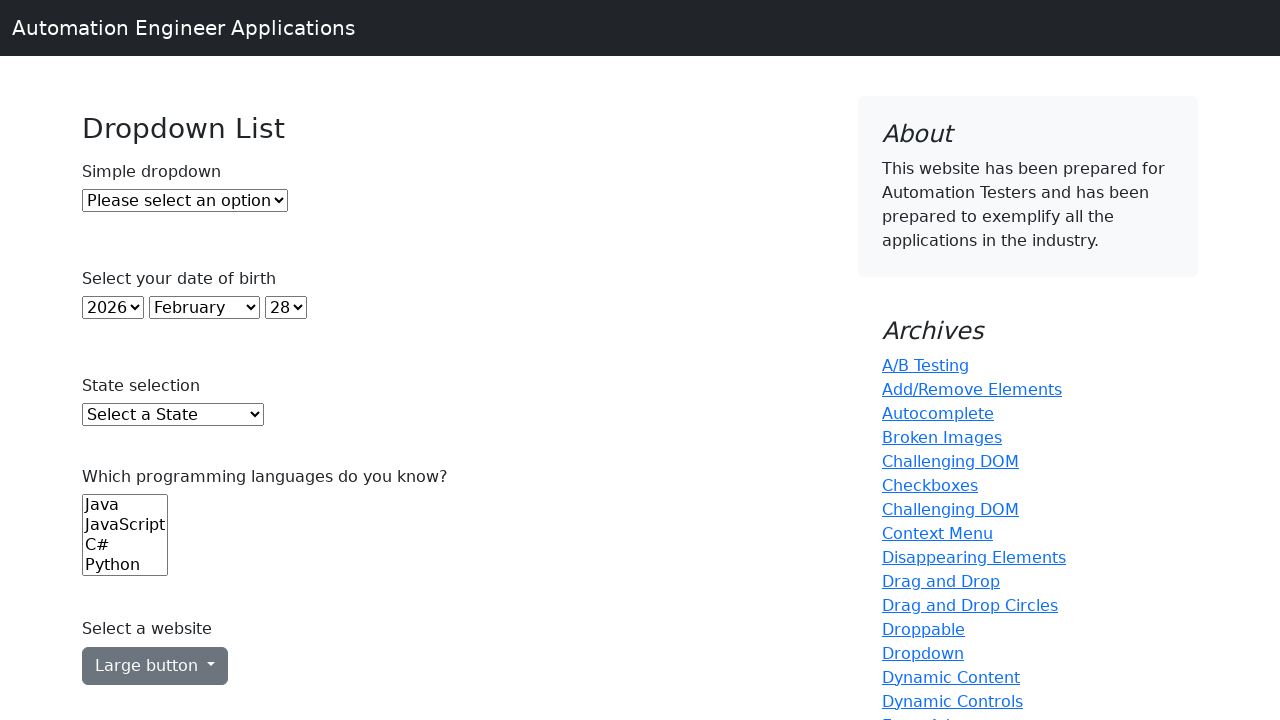

Waited for dropdown selectors to be visible
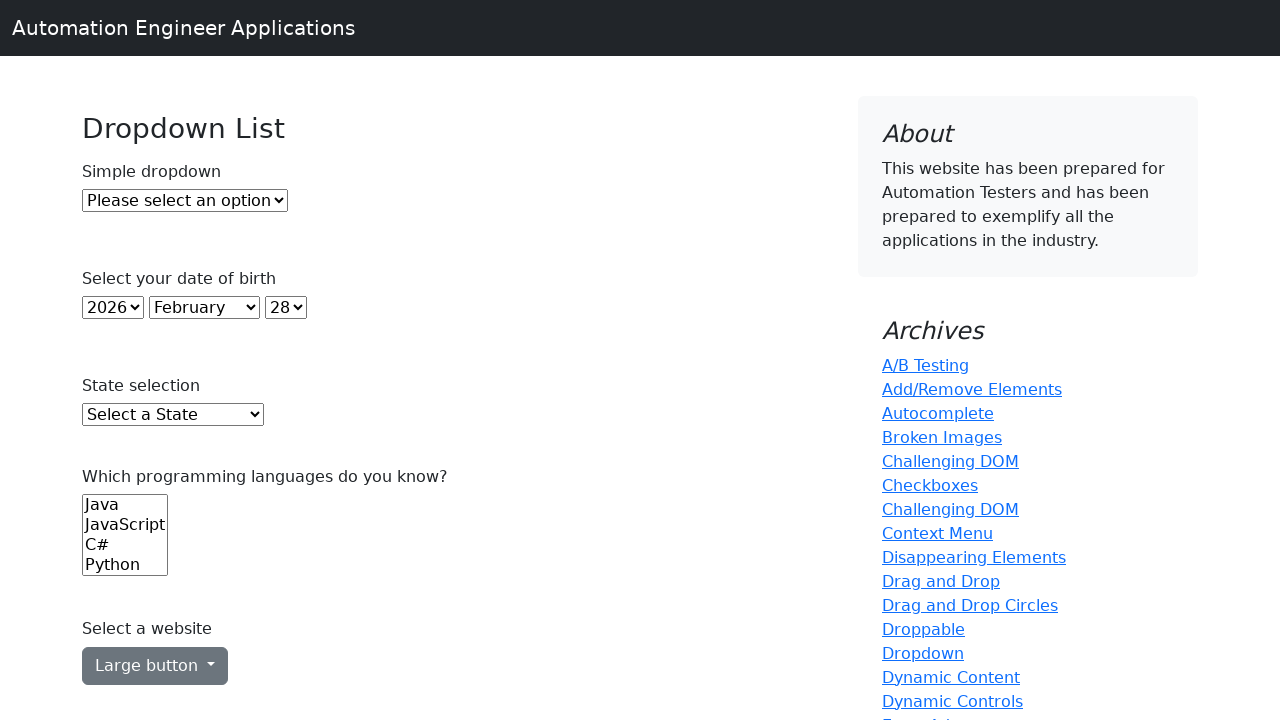

Located month dropdown (3rd select element)
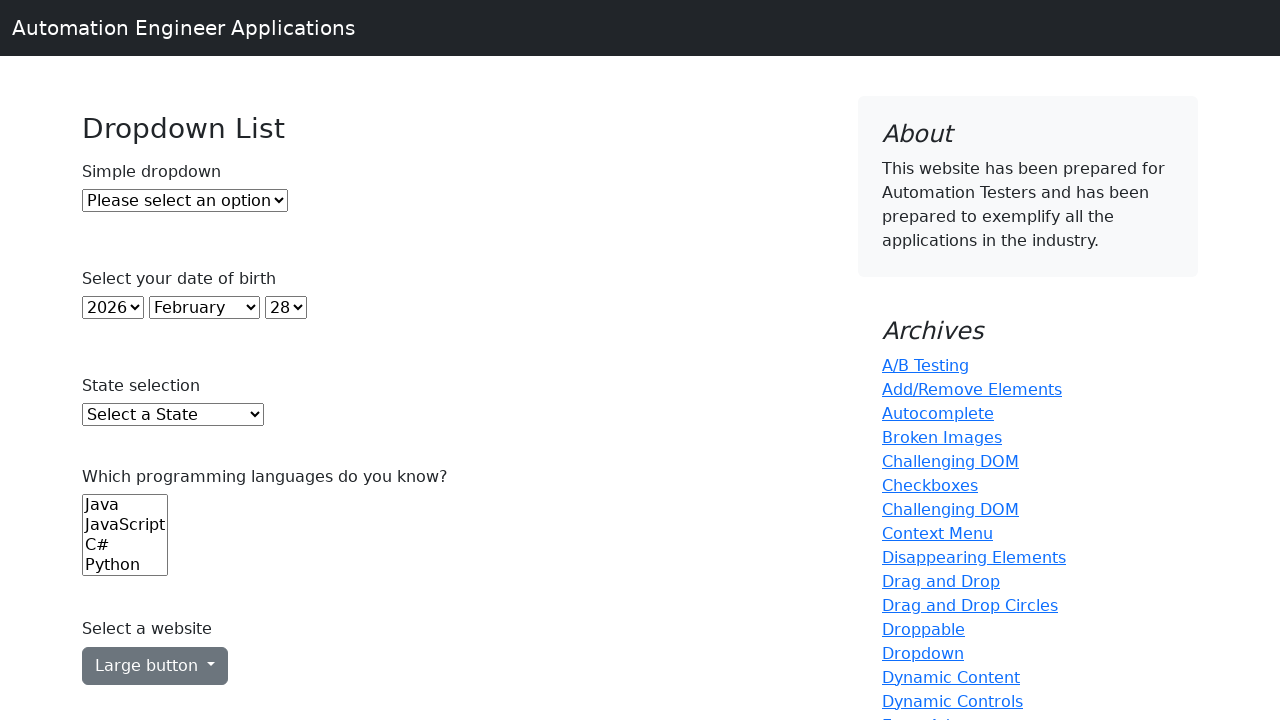

Selected option by index 4 (5th option) from month dropdown on select >> nth=2
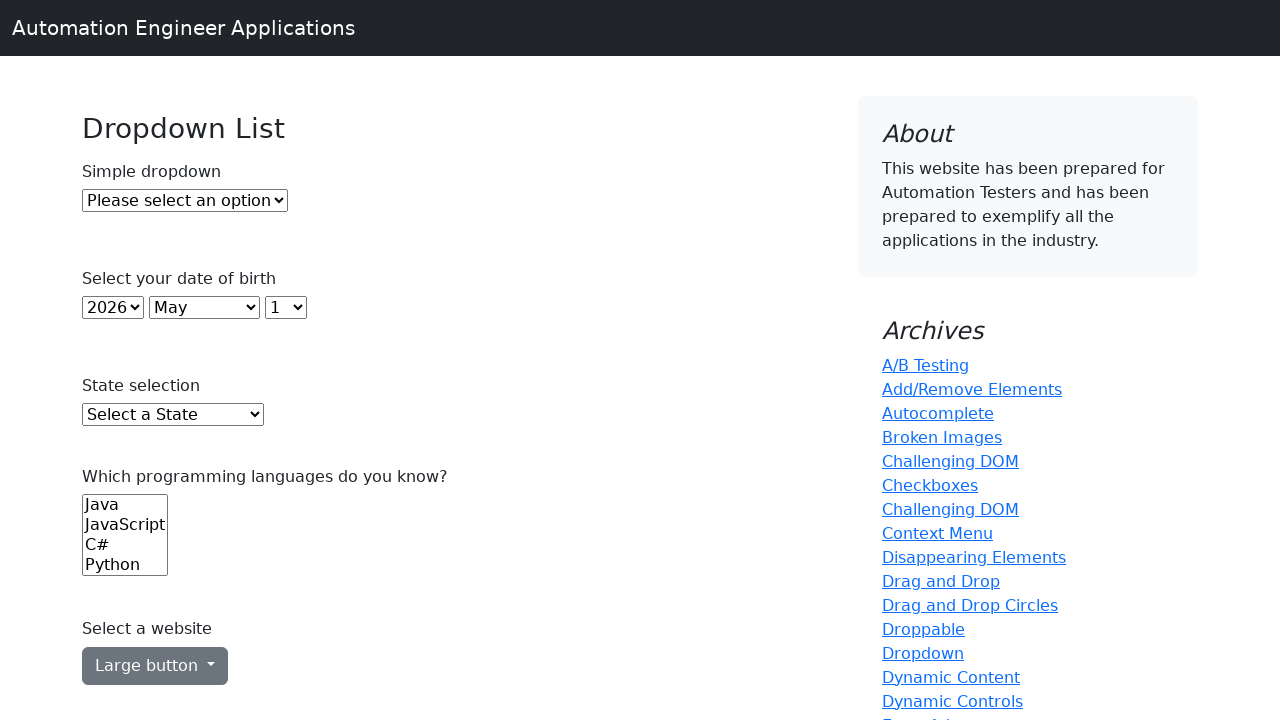

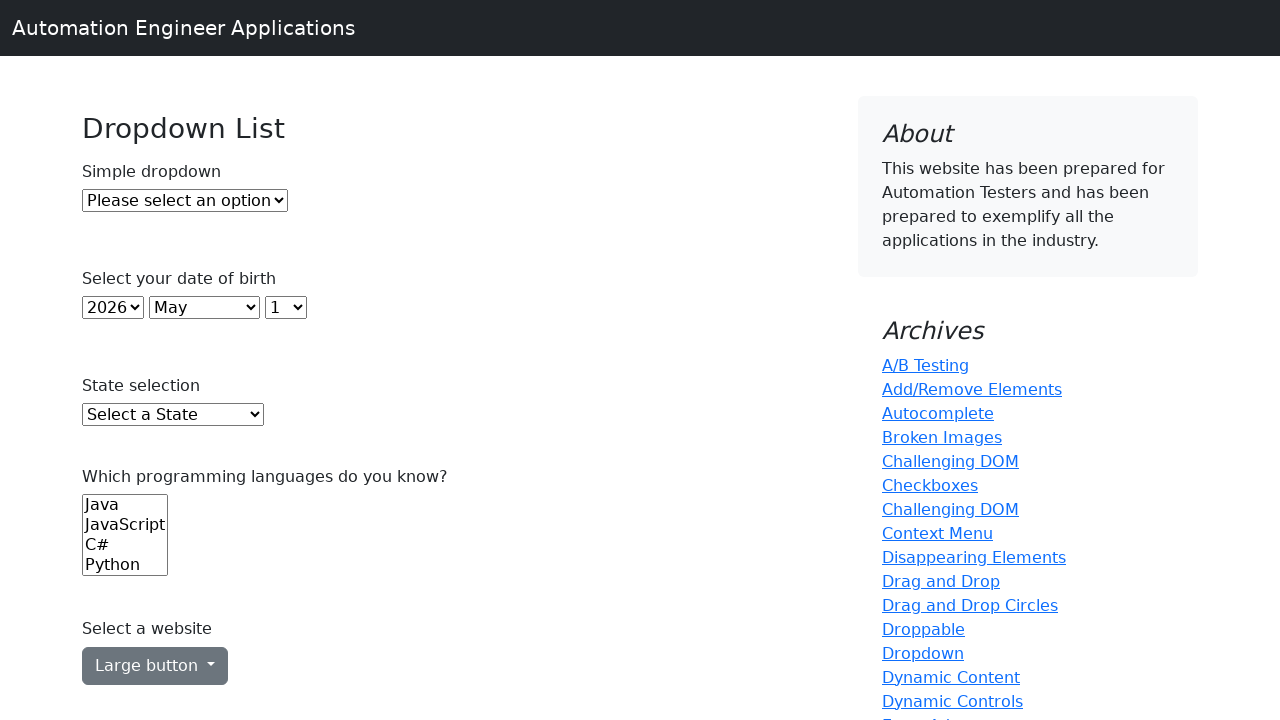